Tests GitHub advanced search form by filling in search term, repository owner, date filter, and language selection, then submits the form and waits for results.

Starting URL: https://github.com/search/advanced

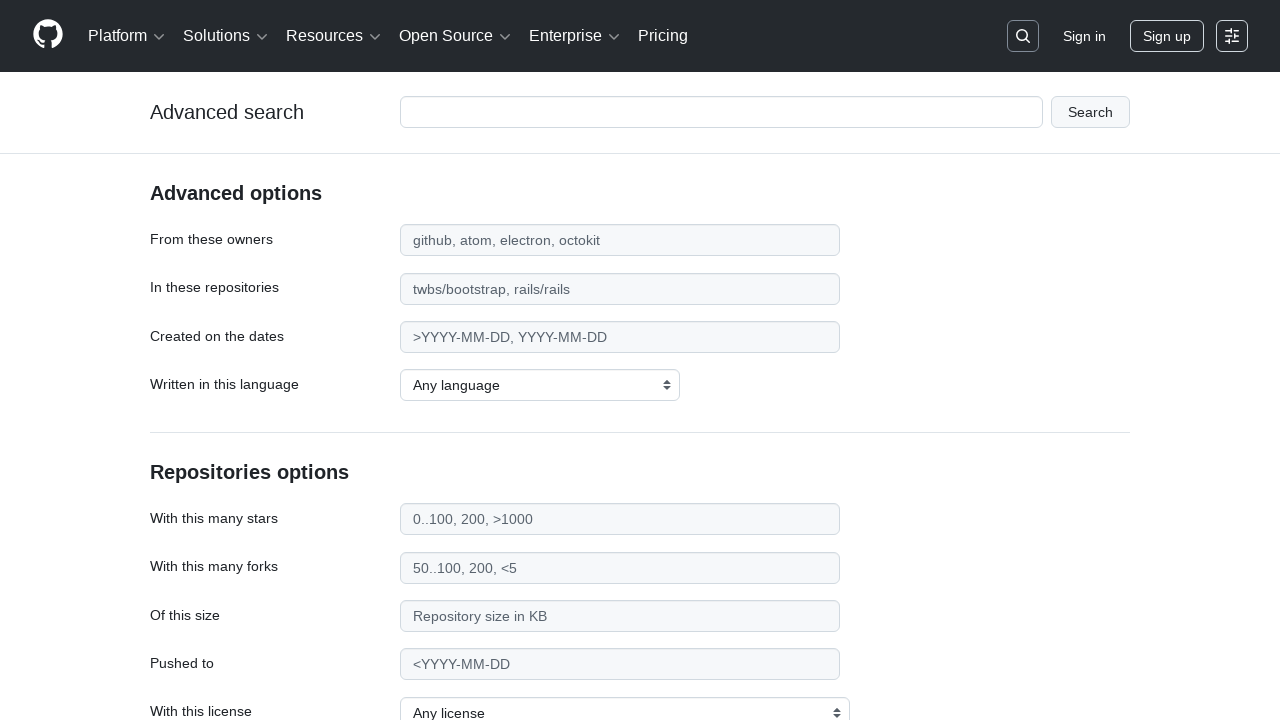

Filled search term field with 'web scraping' on #adv_code_search input.js-advanced-search-input
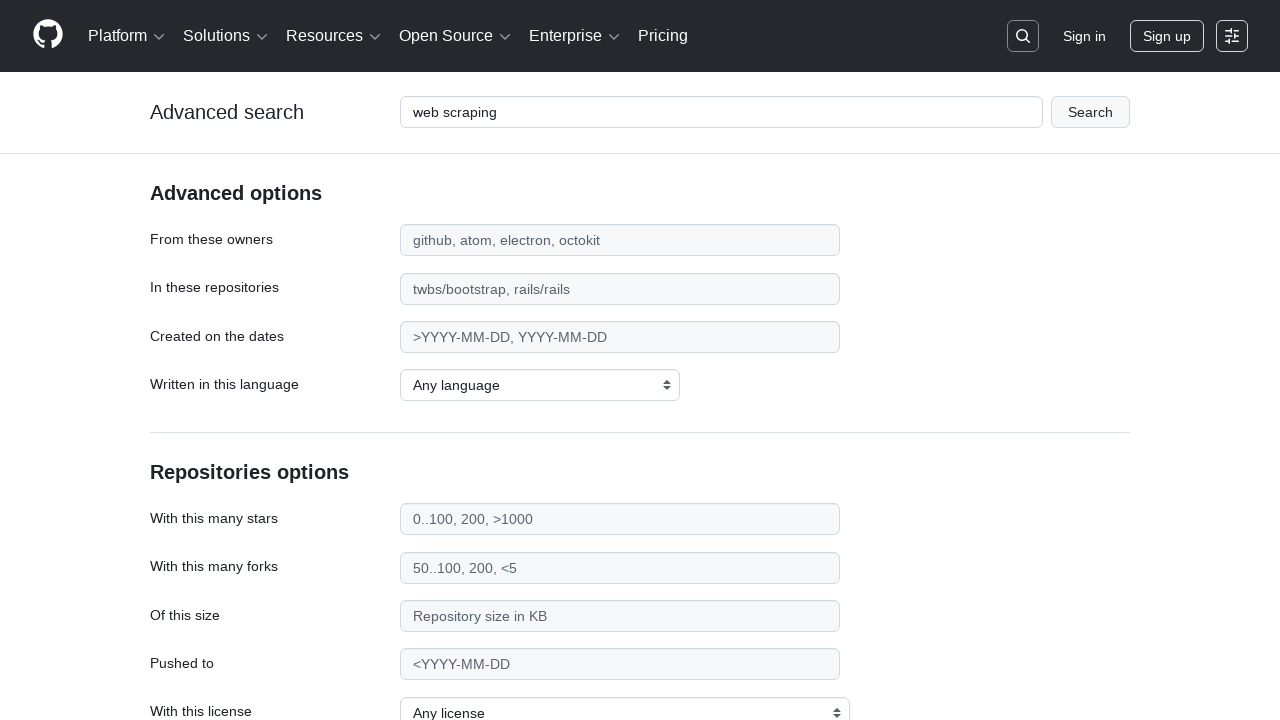

Filled repository owner field with 'microsoft' on #search_from
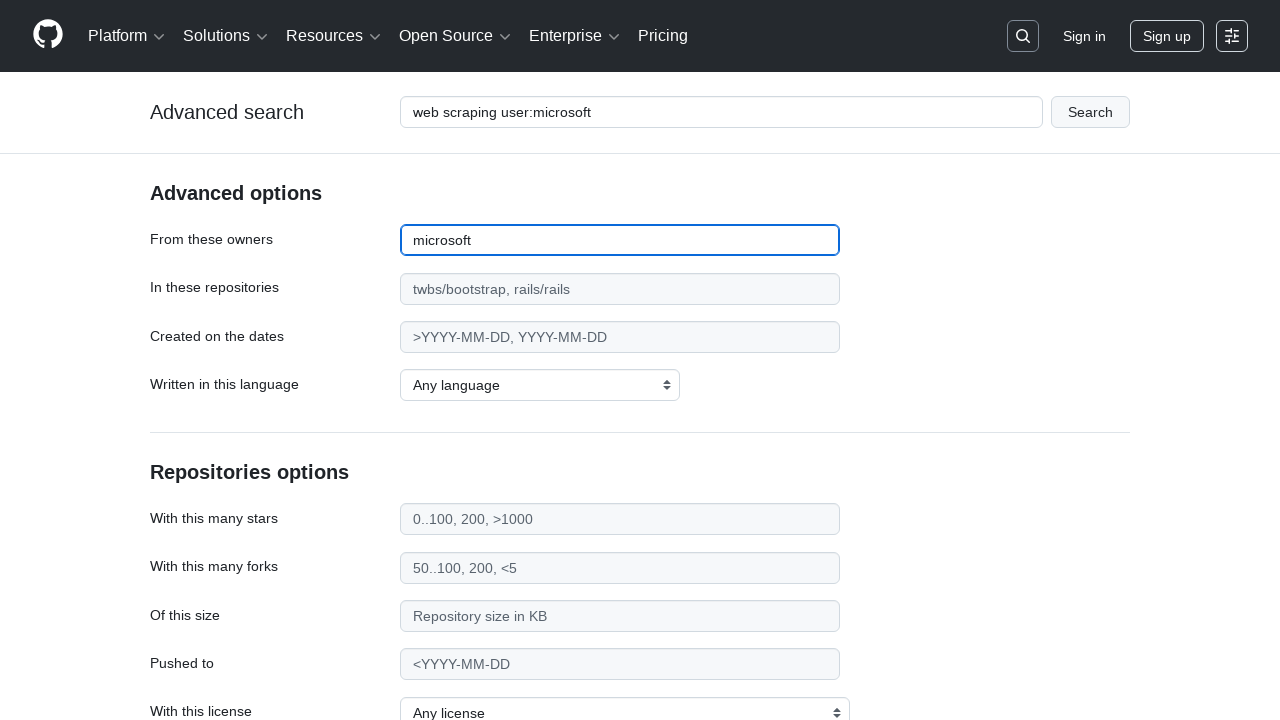

Filled date filter field with '>2020' on #search_date
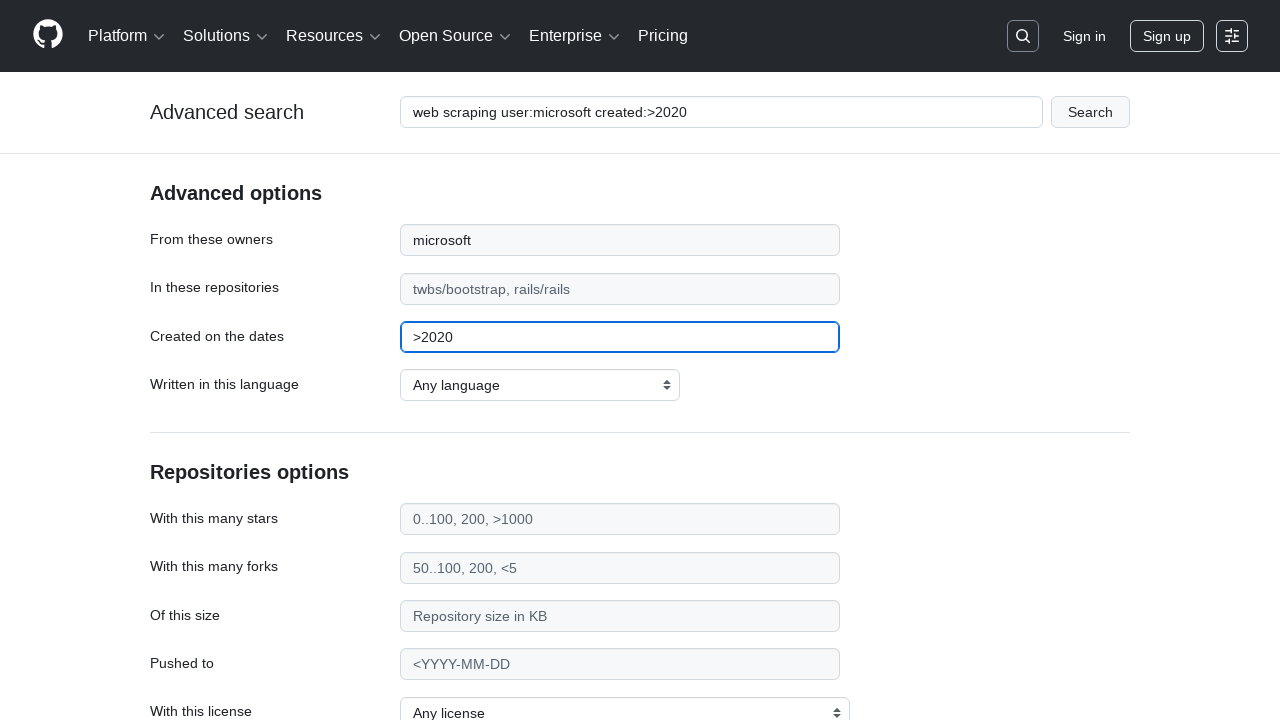

Selected Python as programming language on select#search_language
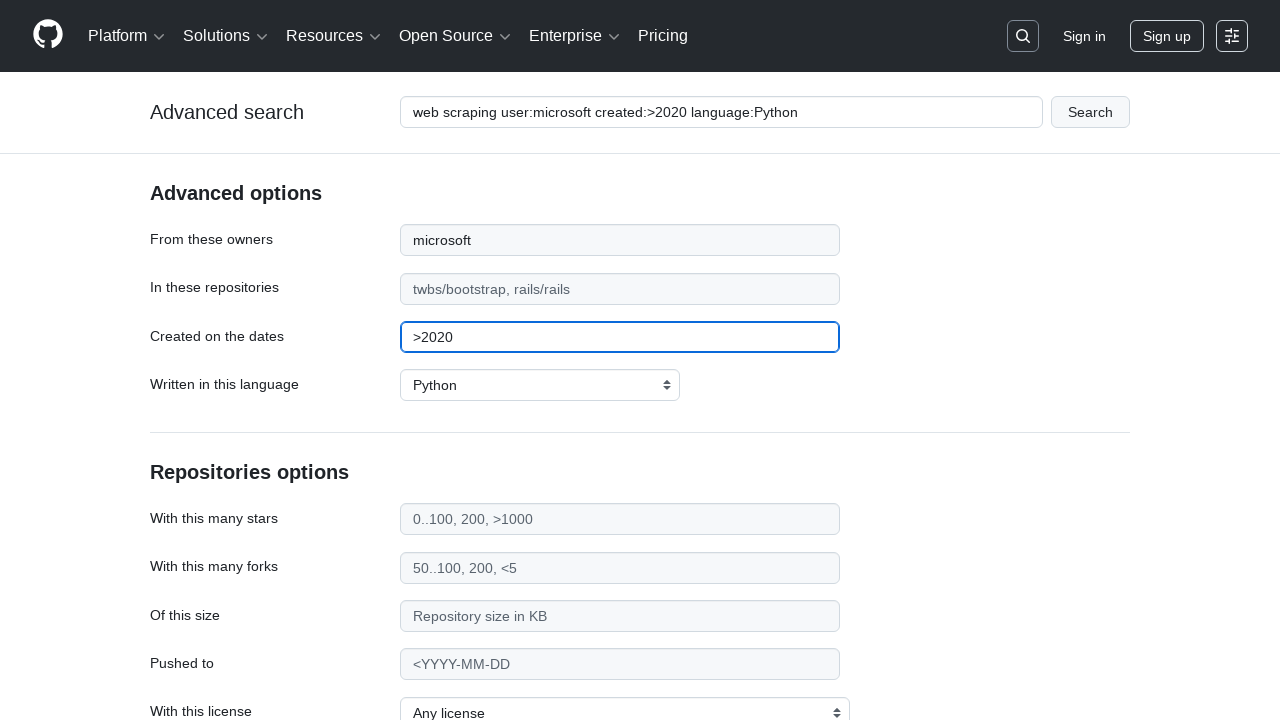

Clicked submit button to search GitHub with all filters at (1090, 112) on #adv_code_search button[type="submit"]
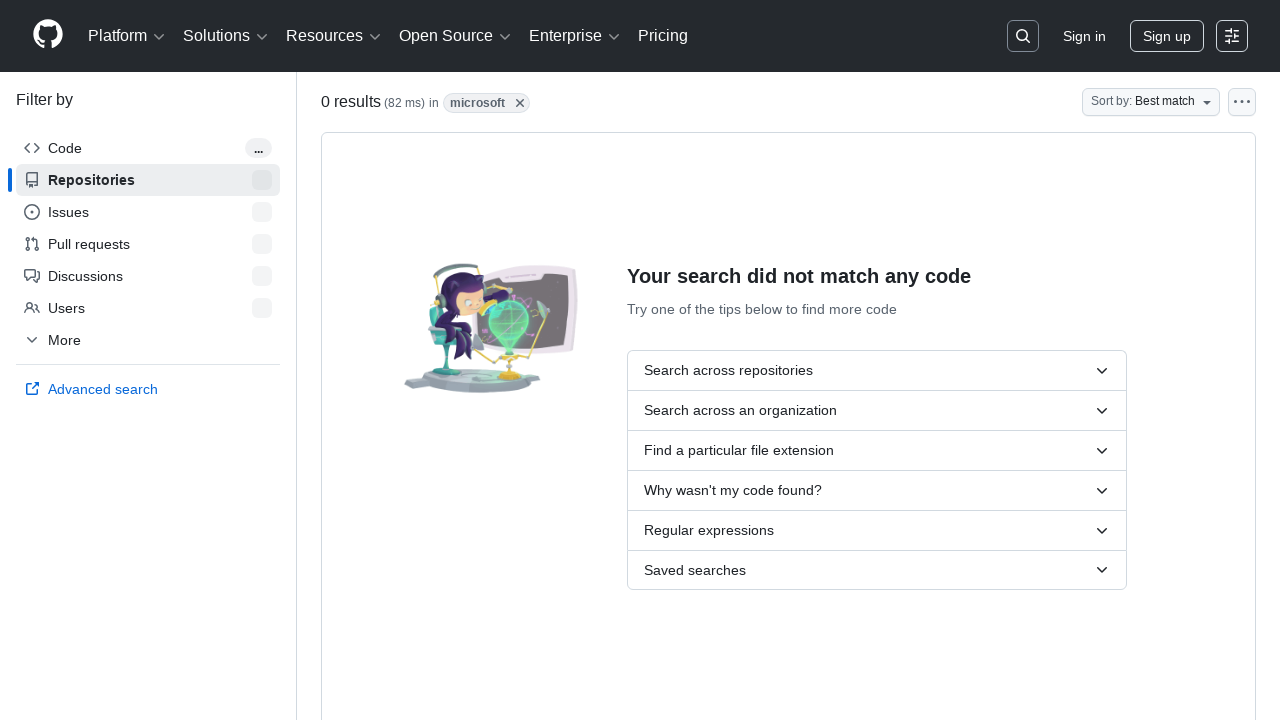

Search results page loaded and network idle
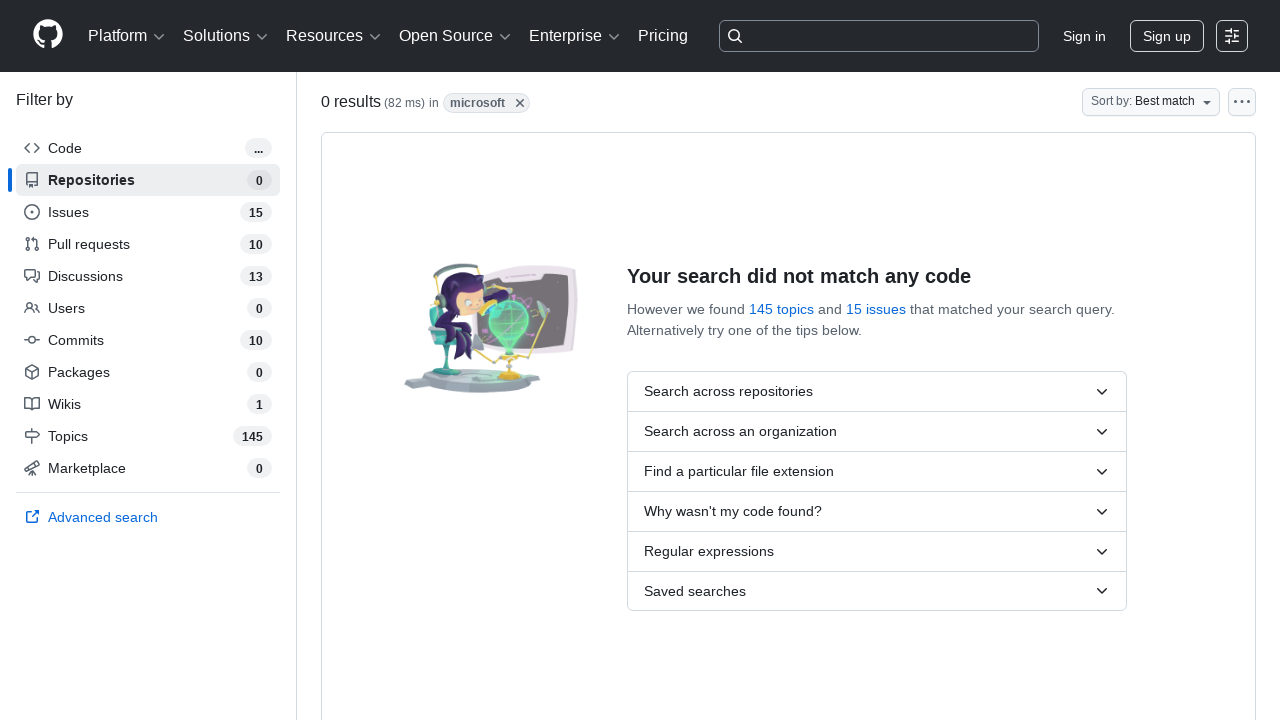

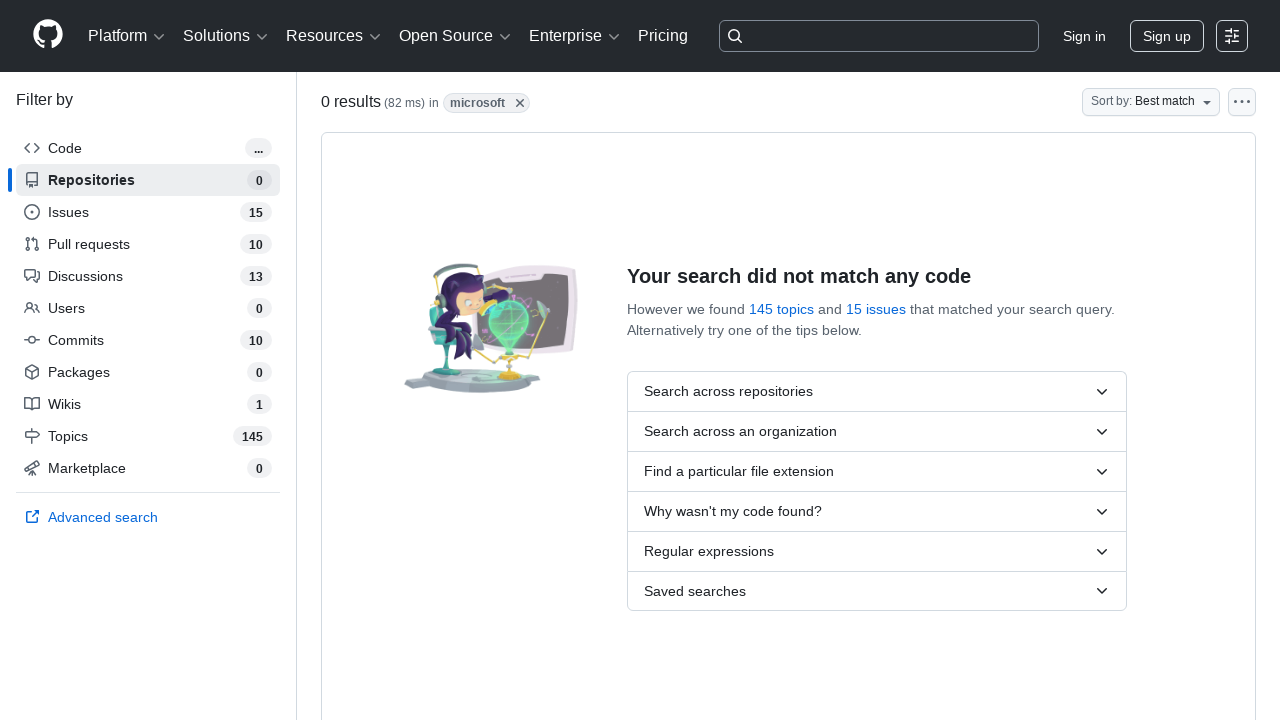